Tests link navigation by clicking on a homepage link and verifying the URL changes to the homepage.

Starting URL: https://uljanovs.github.io/site/examples/actions

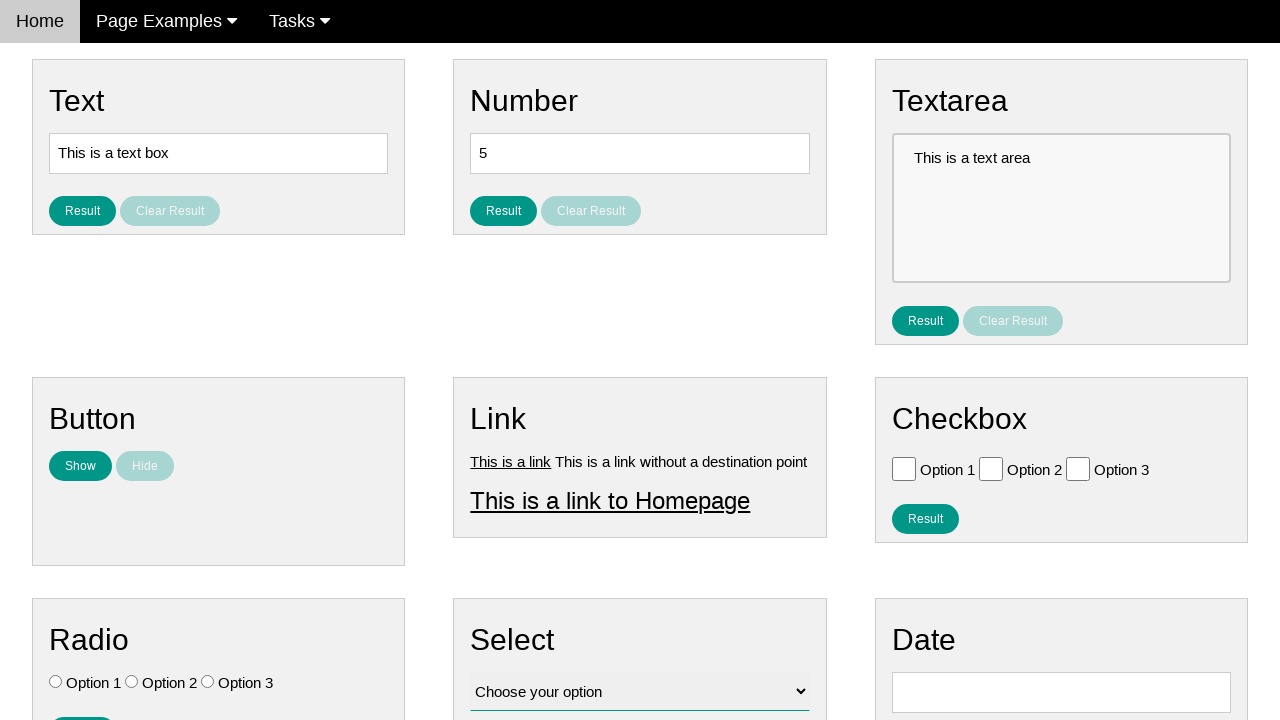

Verified current URL is the actions example page
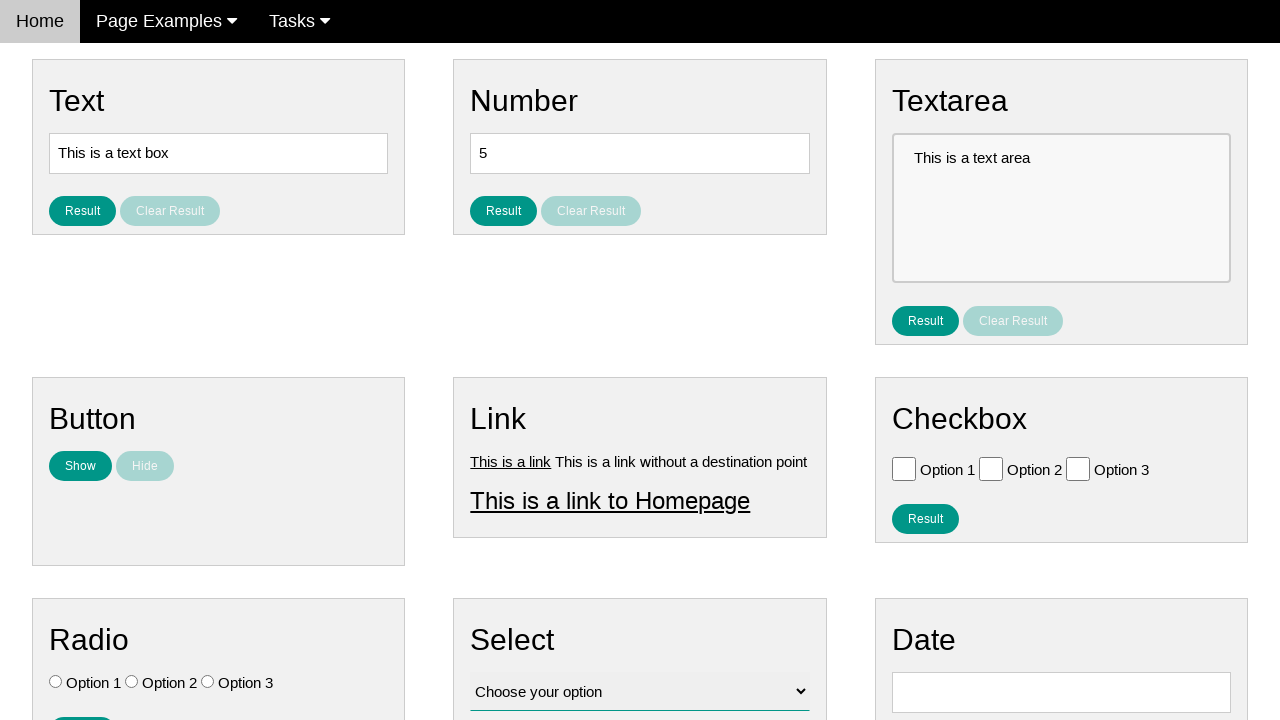

Clicked on the homepage link at (610, 500) on #homepage_link
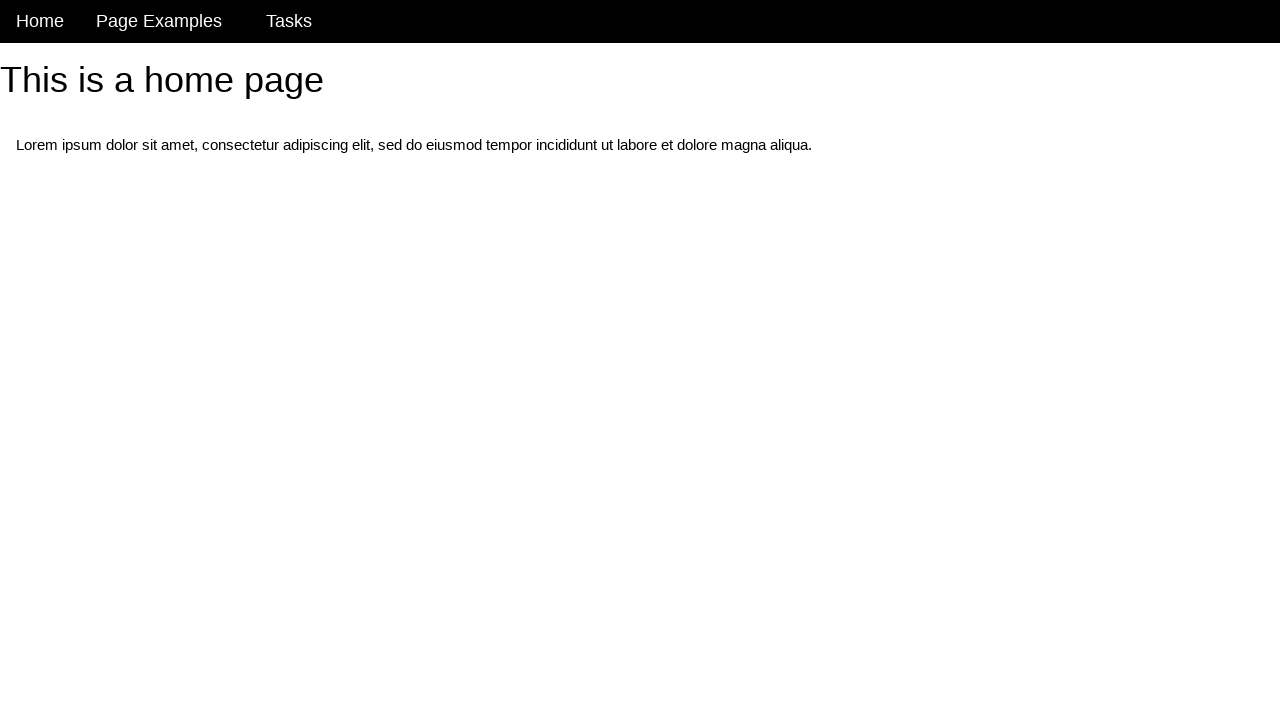

Waited for navigation to homepage URL
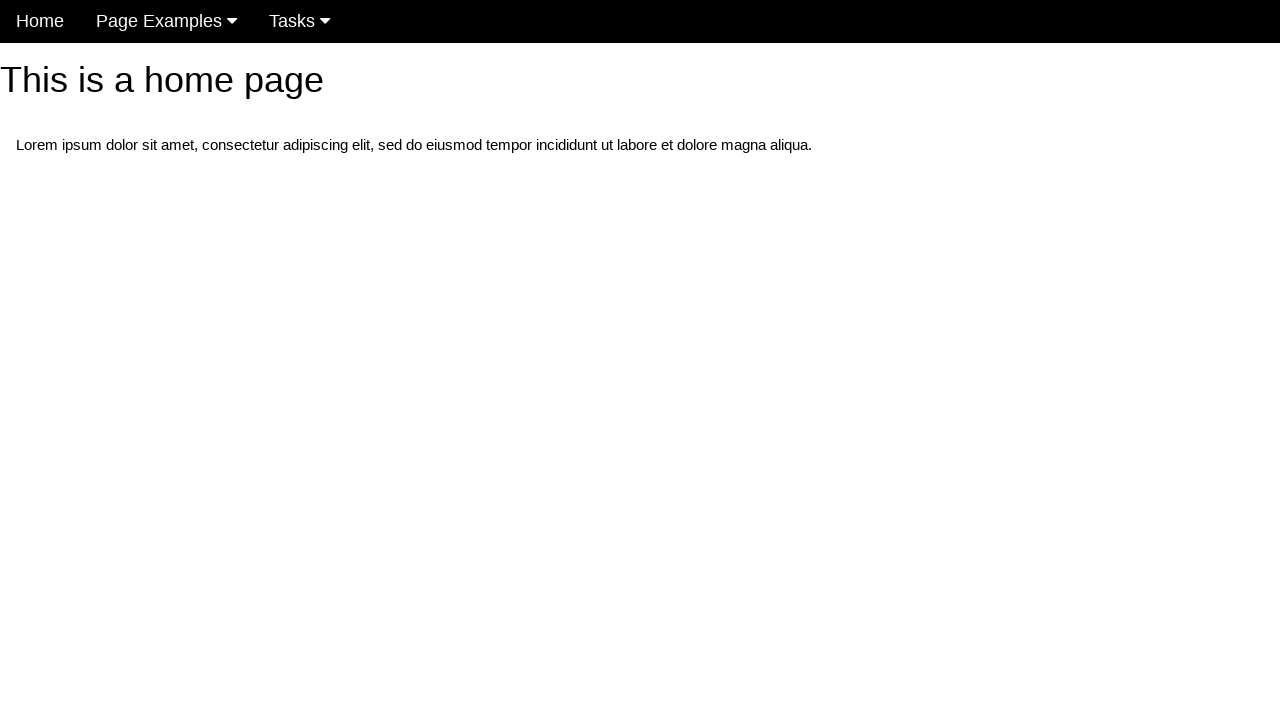

Verified current URL is the homepage
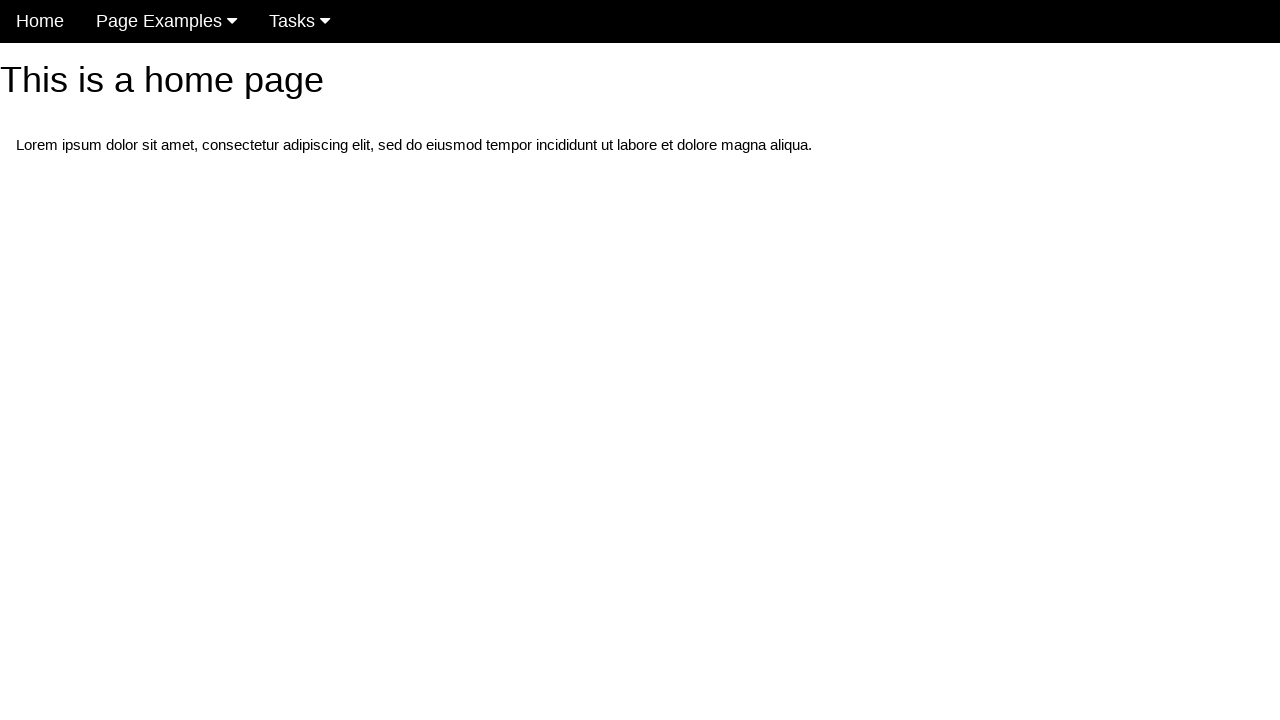

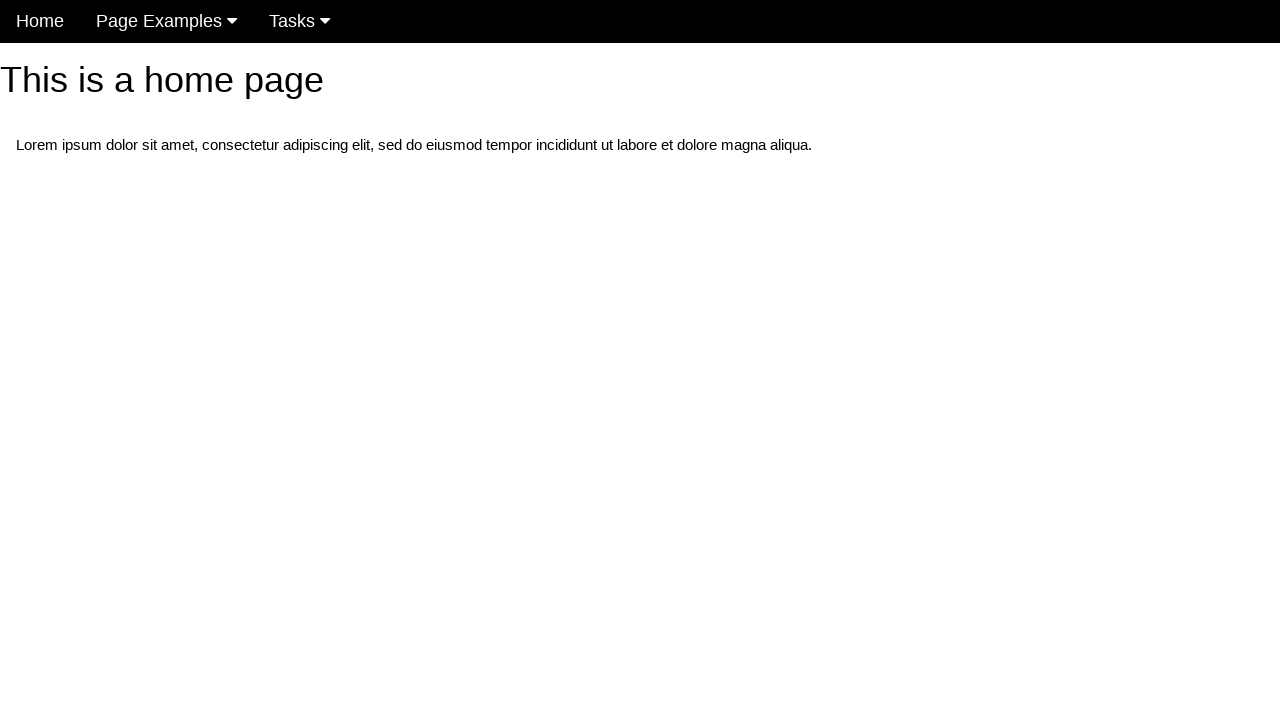